Tests navigation from Tools QA to demo site by clicking link and verifying new tab opens

Starting URL: https://www.toolsqa.com/selenium-training/

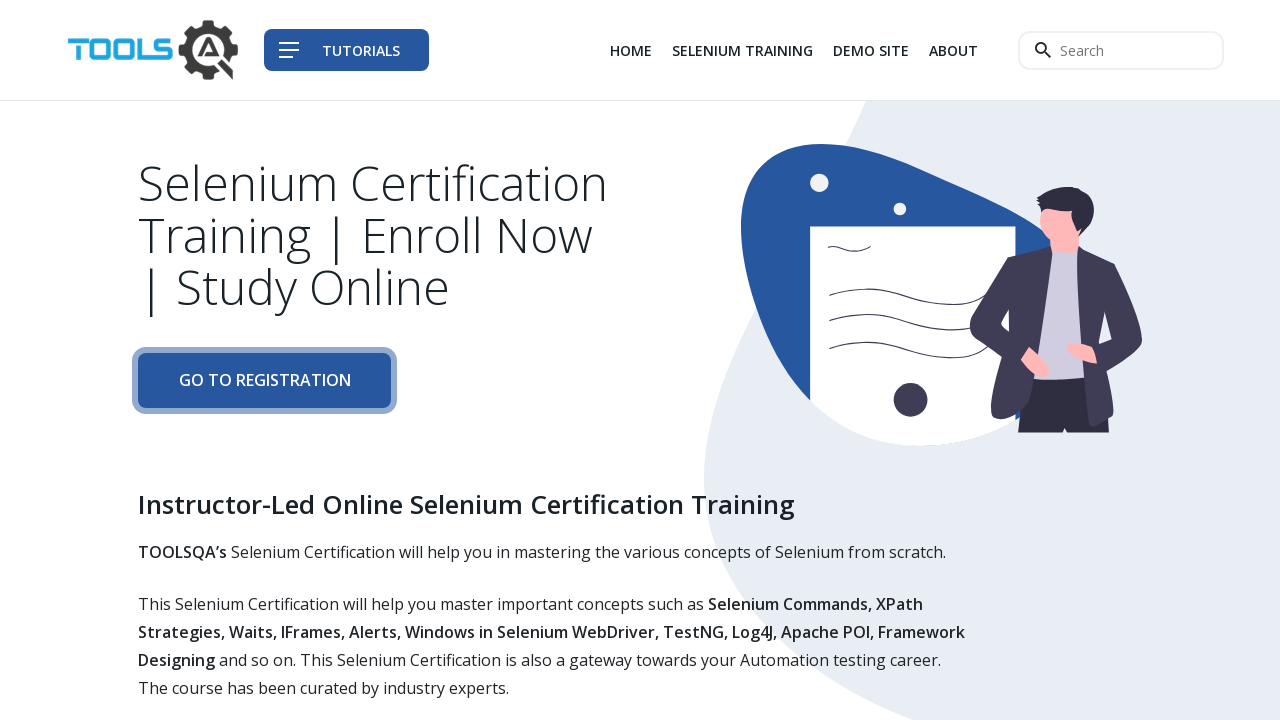

Clicked on demo site link (3rd navigation item) to open new tab at (871, 50) on div.col-auto li:nth-child(3) a
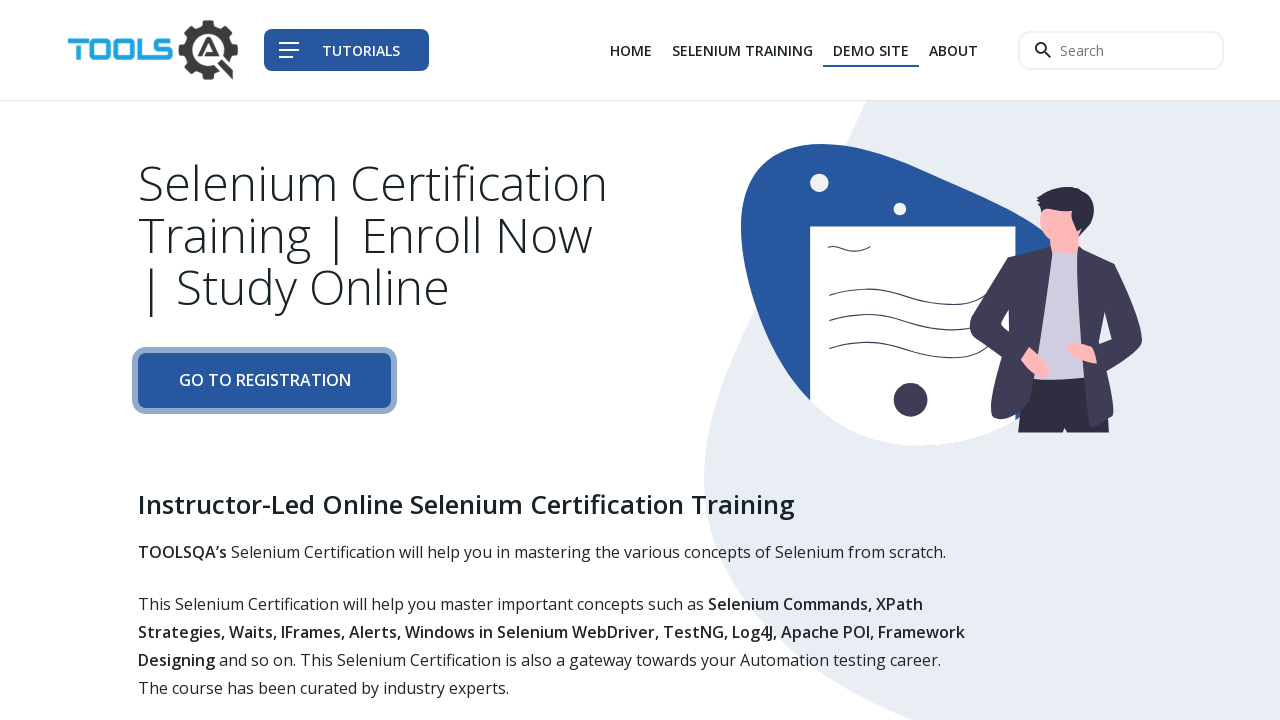

Captured new page popup
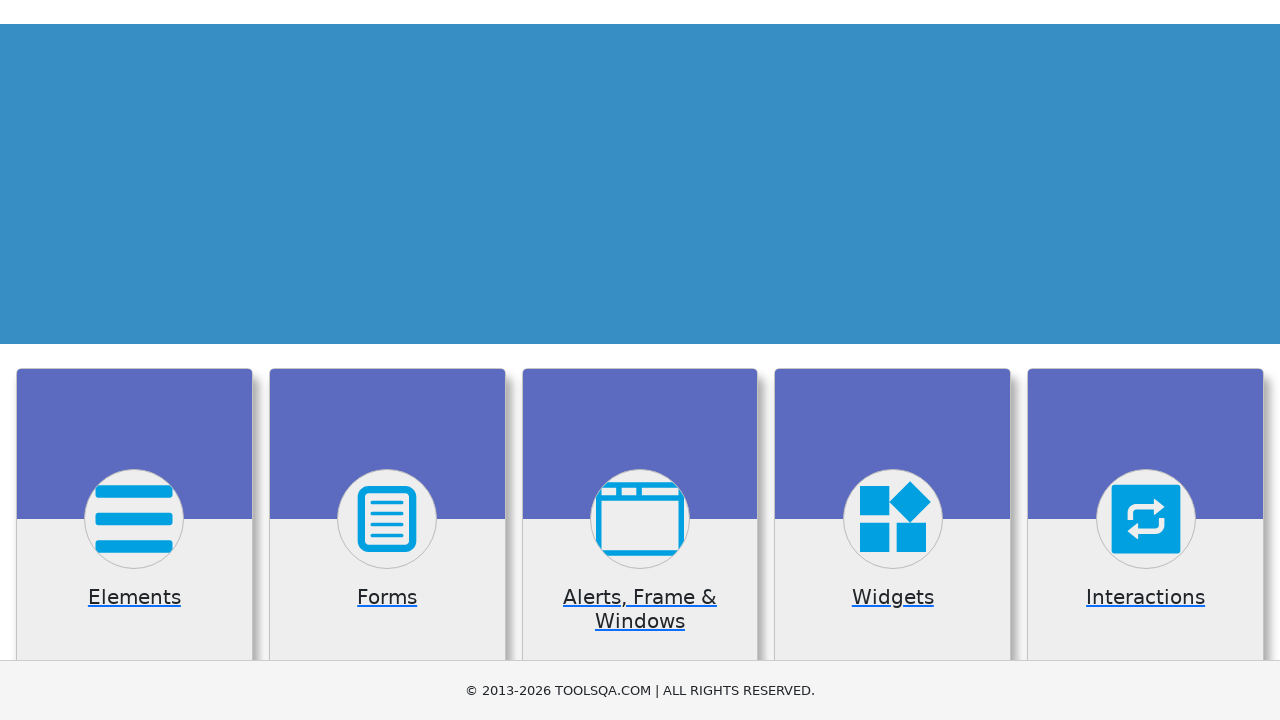

New page loaded successfully
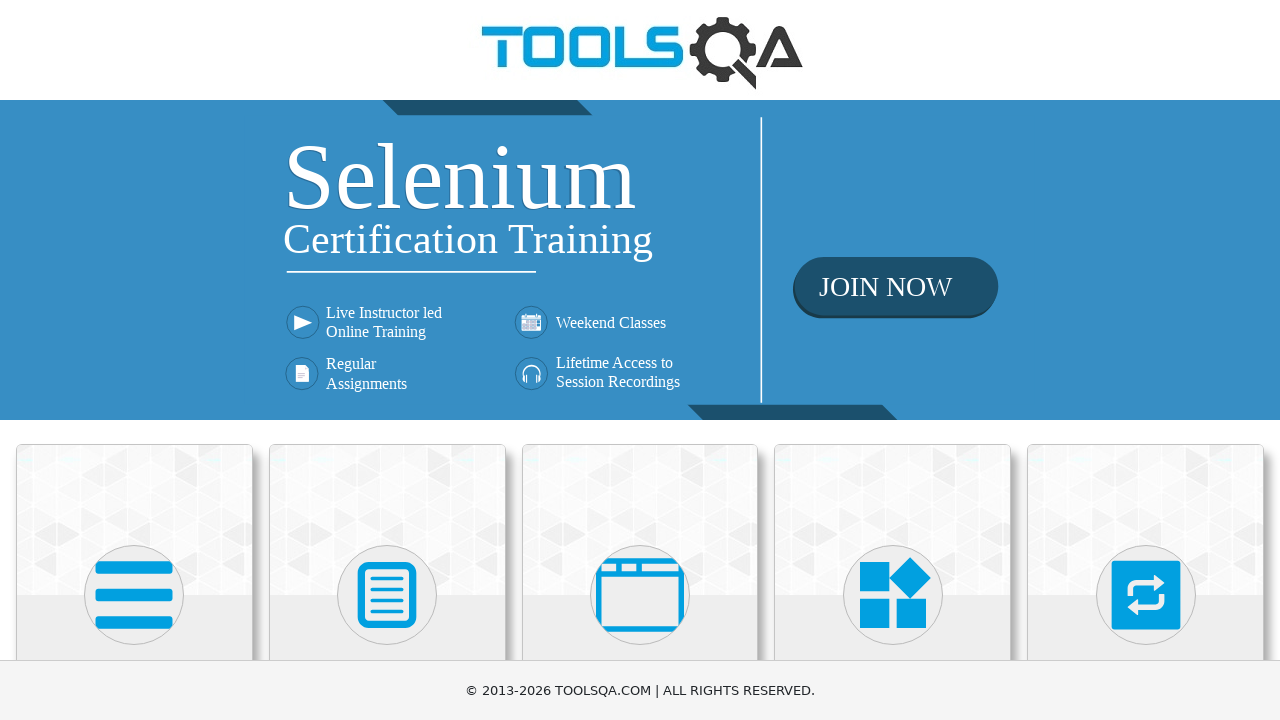

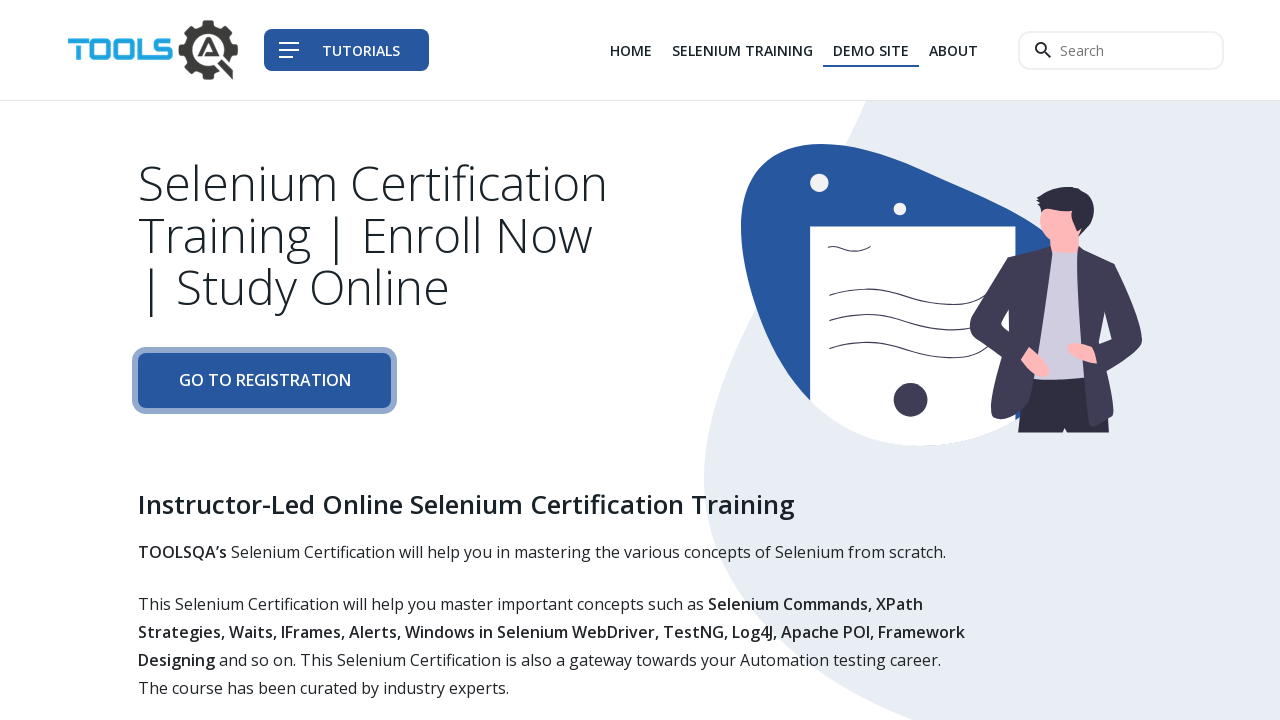